Opens a new window and navigates to the Guru99 demo page

Starting URL: https://opensource-demo.orangehrmlive.com/

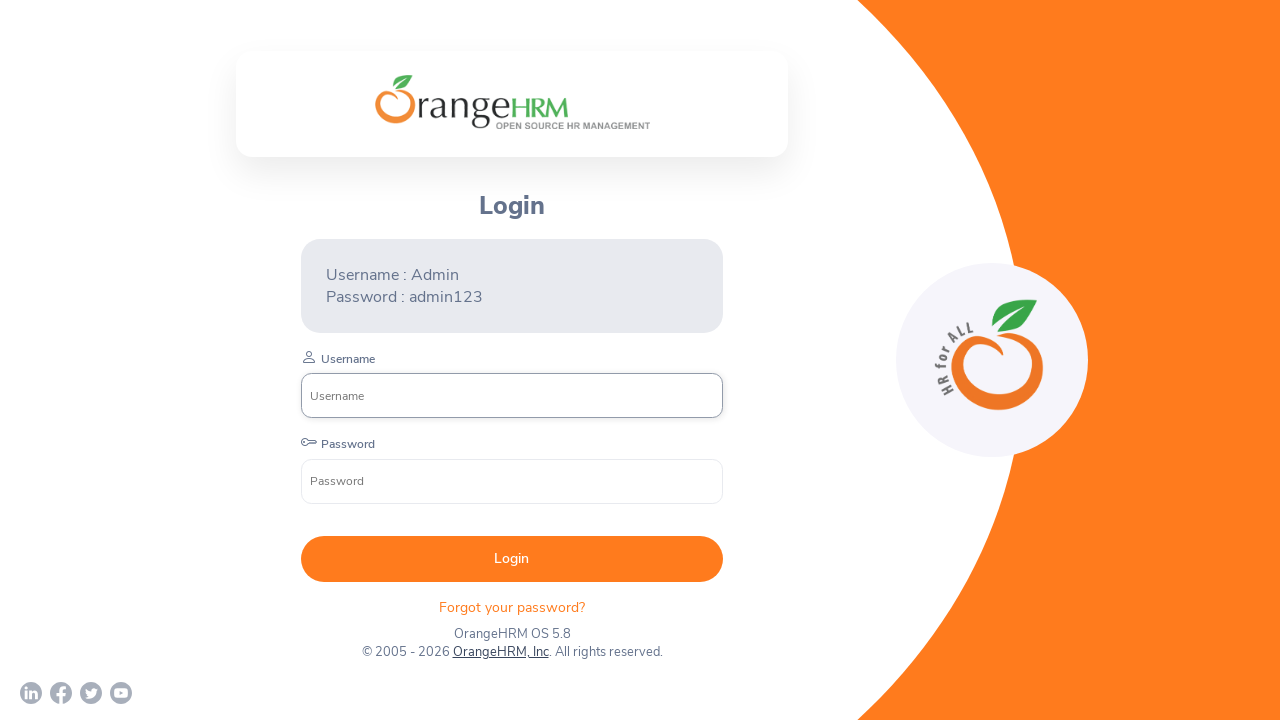

Opened a new page in the browser context
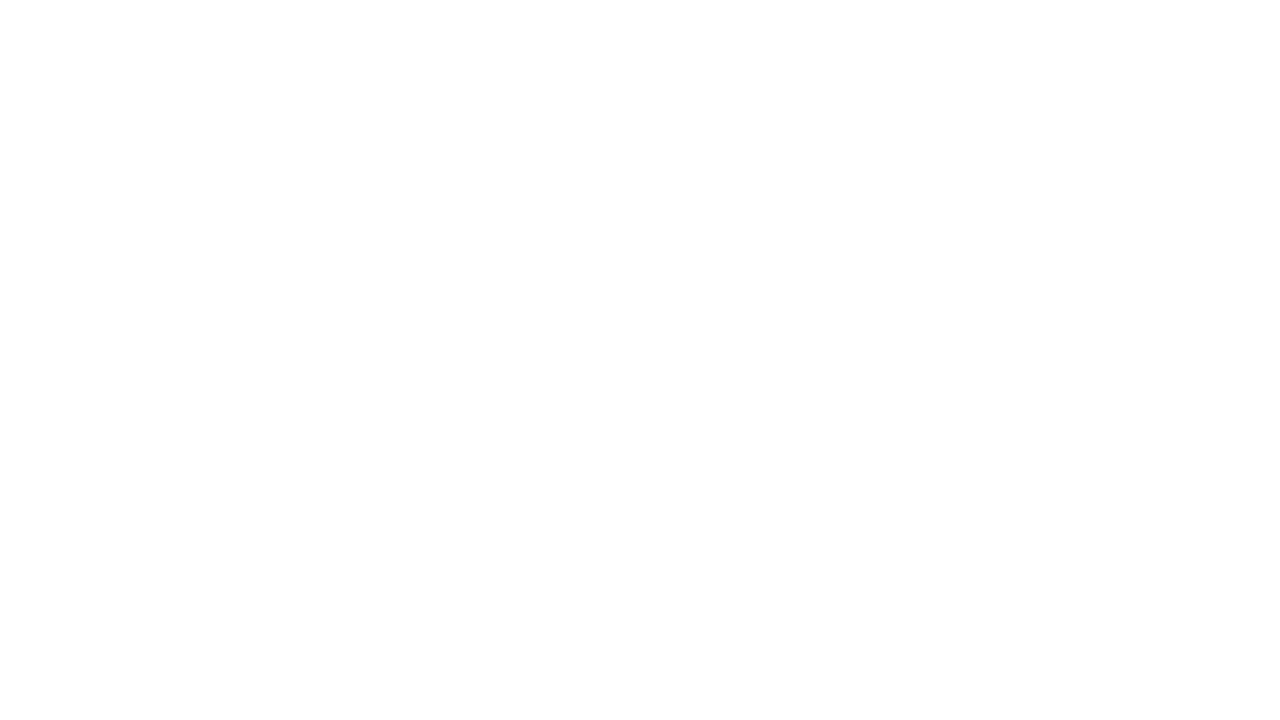

Navigated new page to Guru99 demo add customer page
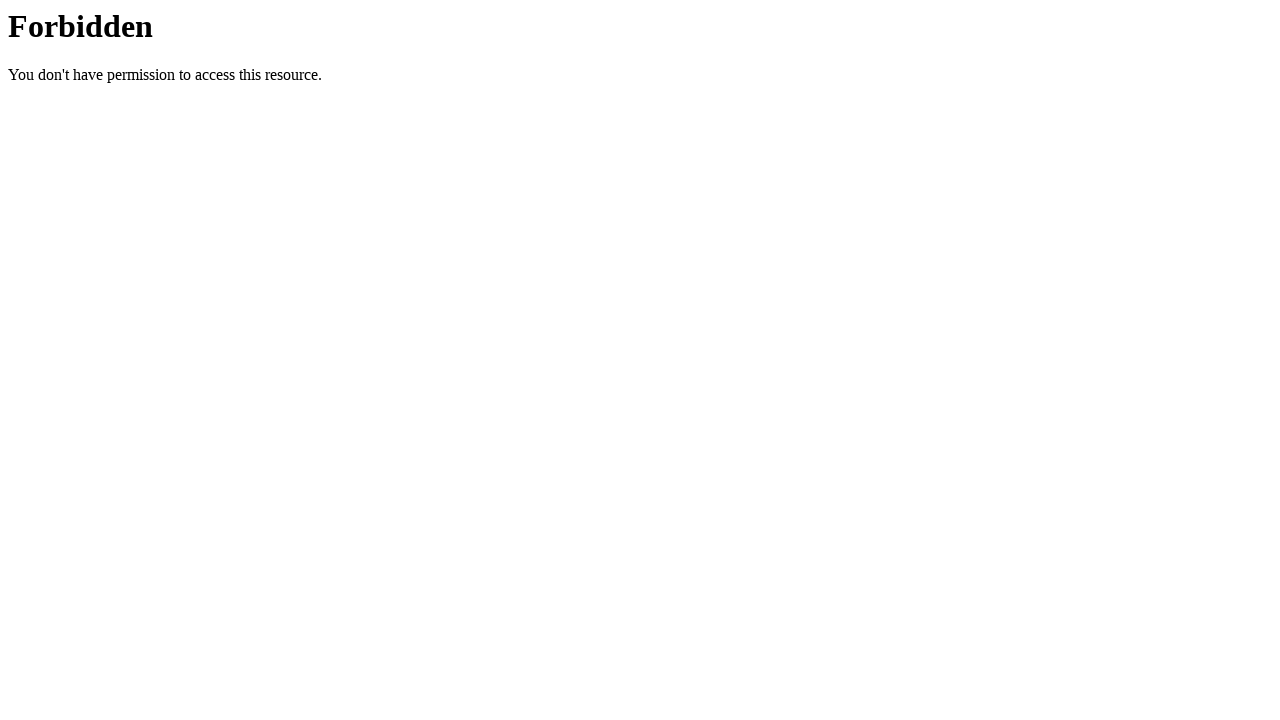

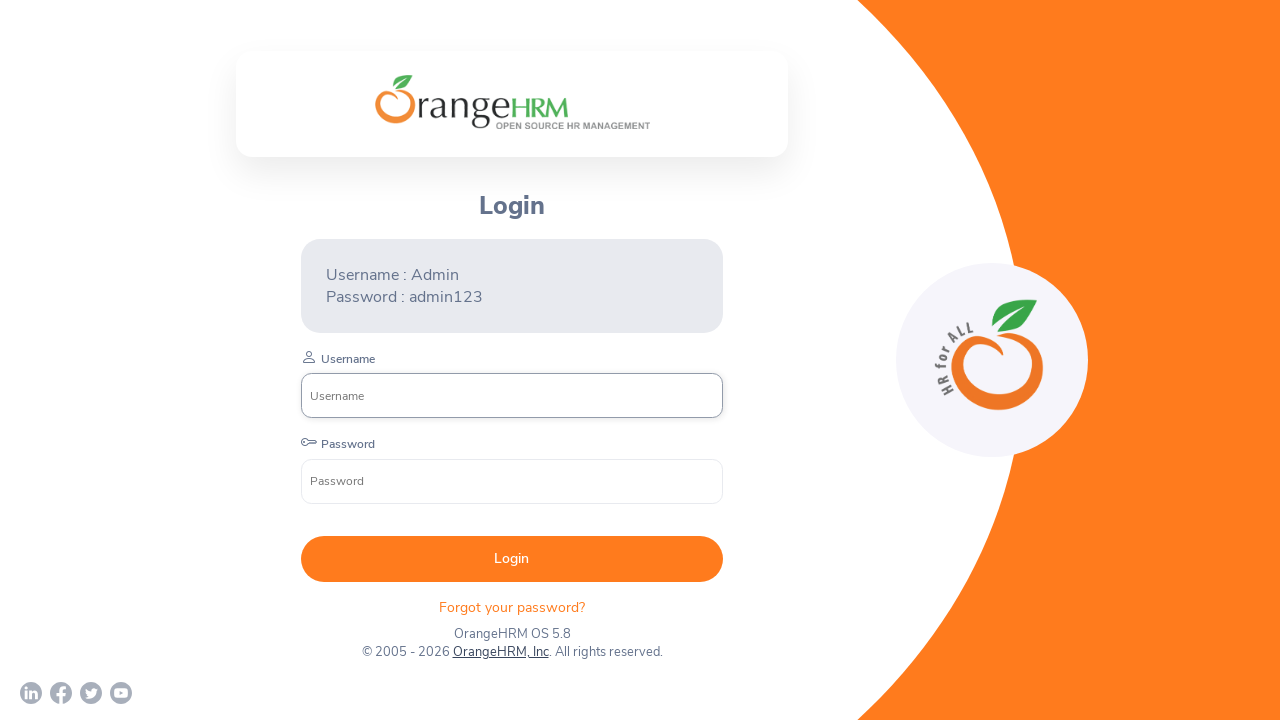